Tests file upload functionality by selecting a file, clicking the upload button, and verifying the success message is displayed.

Starting URL: https://the-internet.herokuapp.com/upload

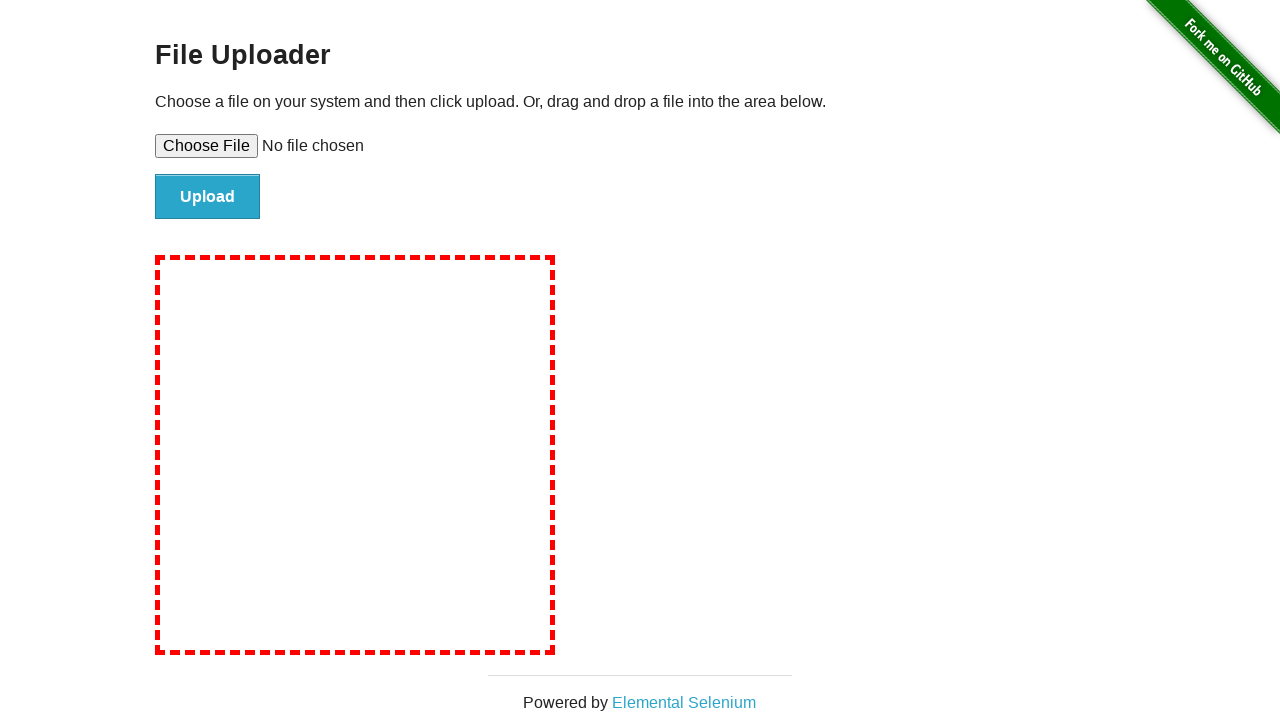

Created temporary test file for upload
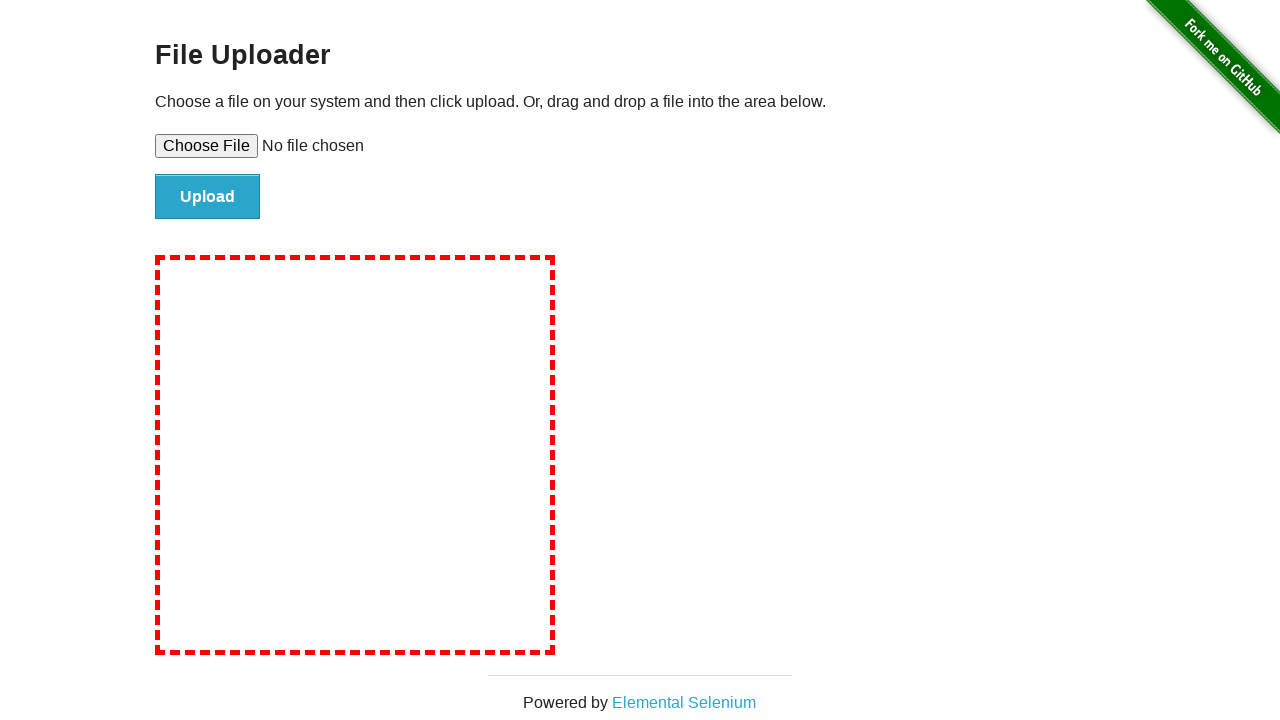

Selected file for upload using file input field
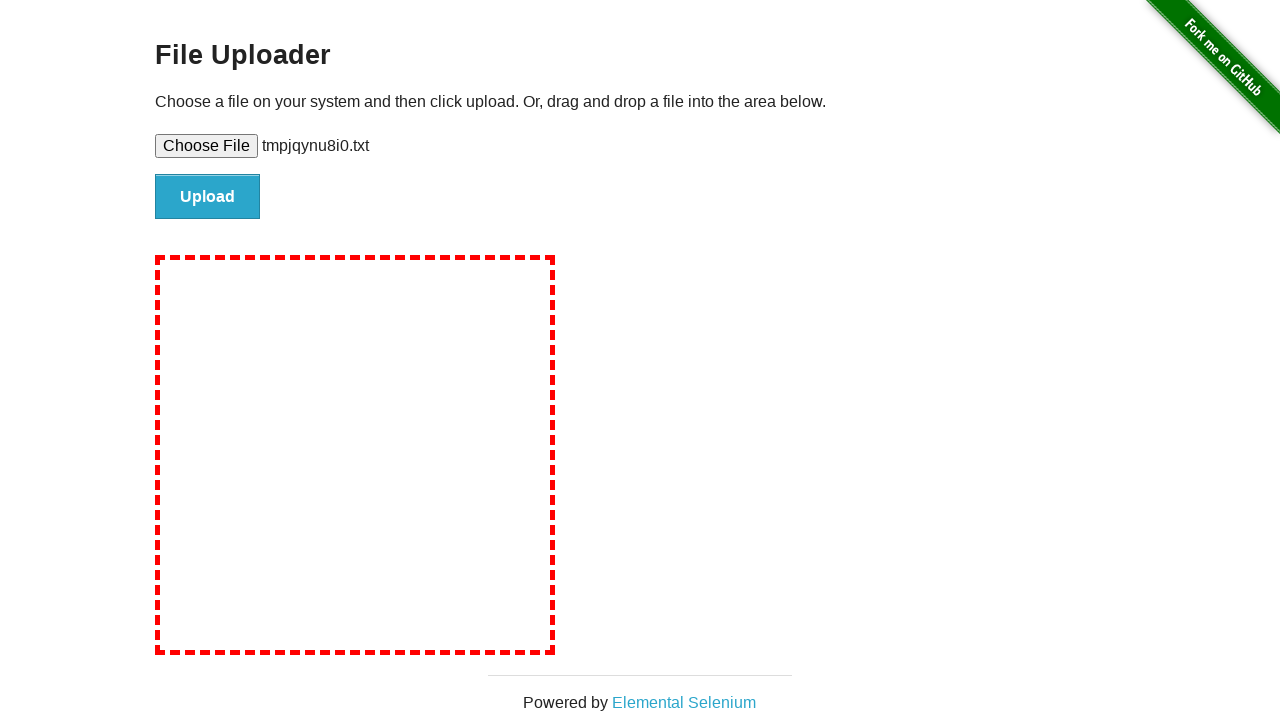

Clicked upload button to submit file at (208, 197) on #file-submit
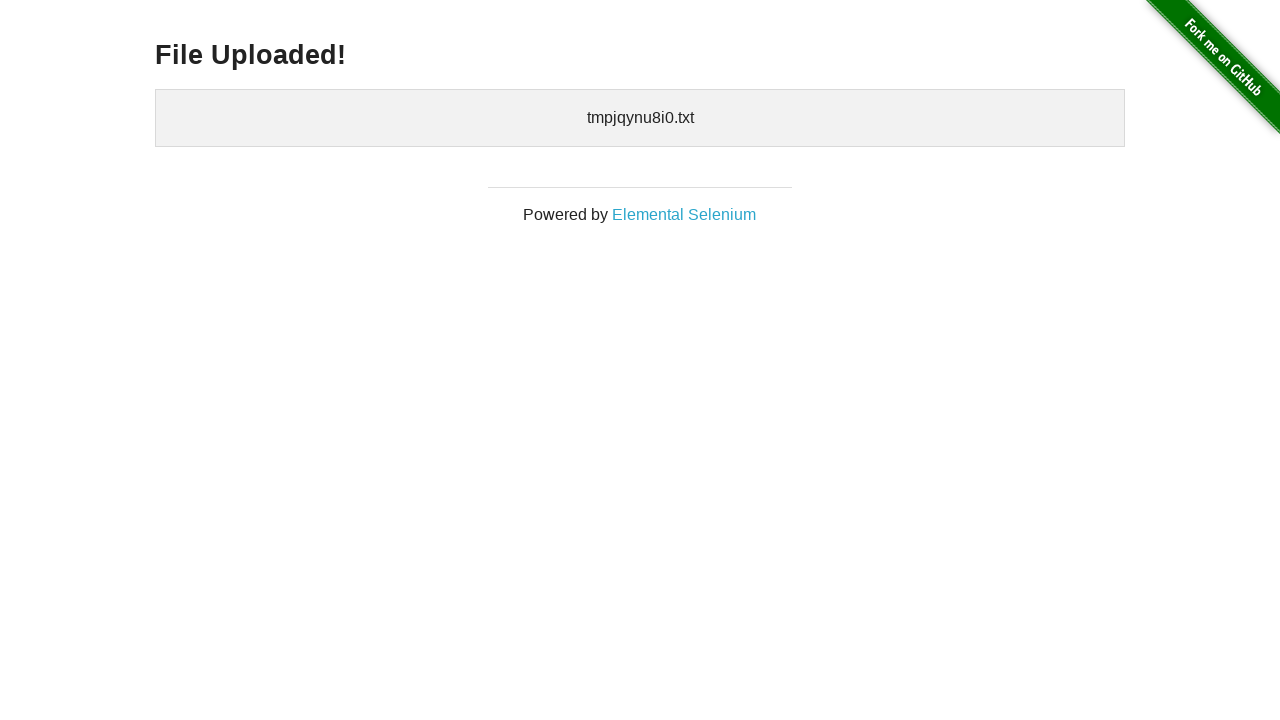

File upload success message appeared
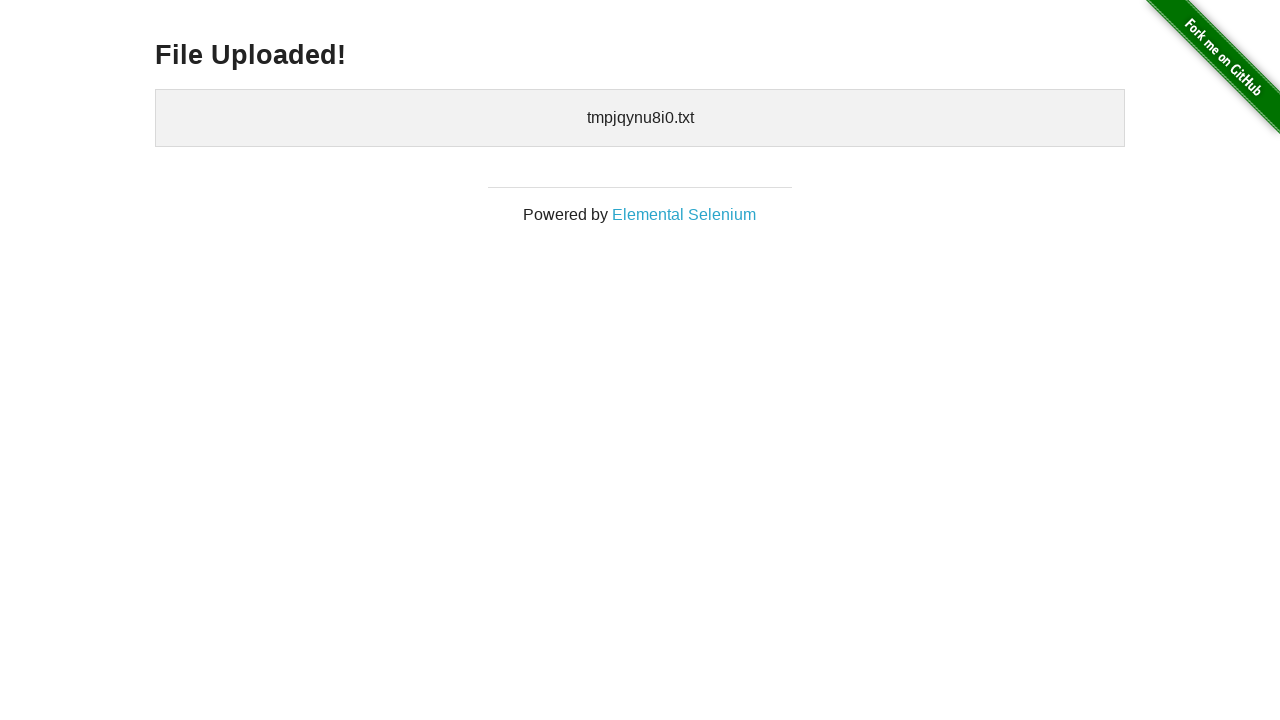

Located file upload success message element
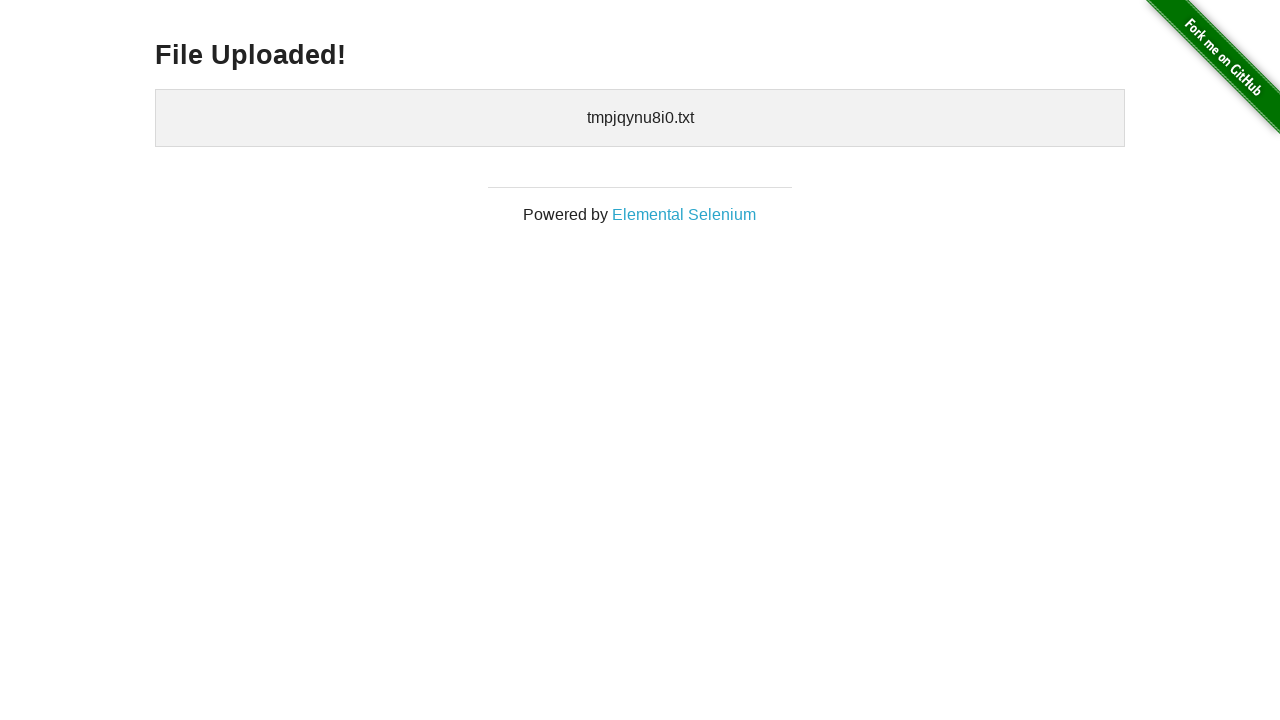

Verified success message text is 'File Uploaded!'
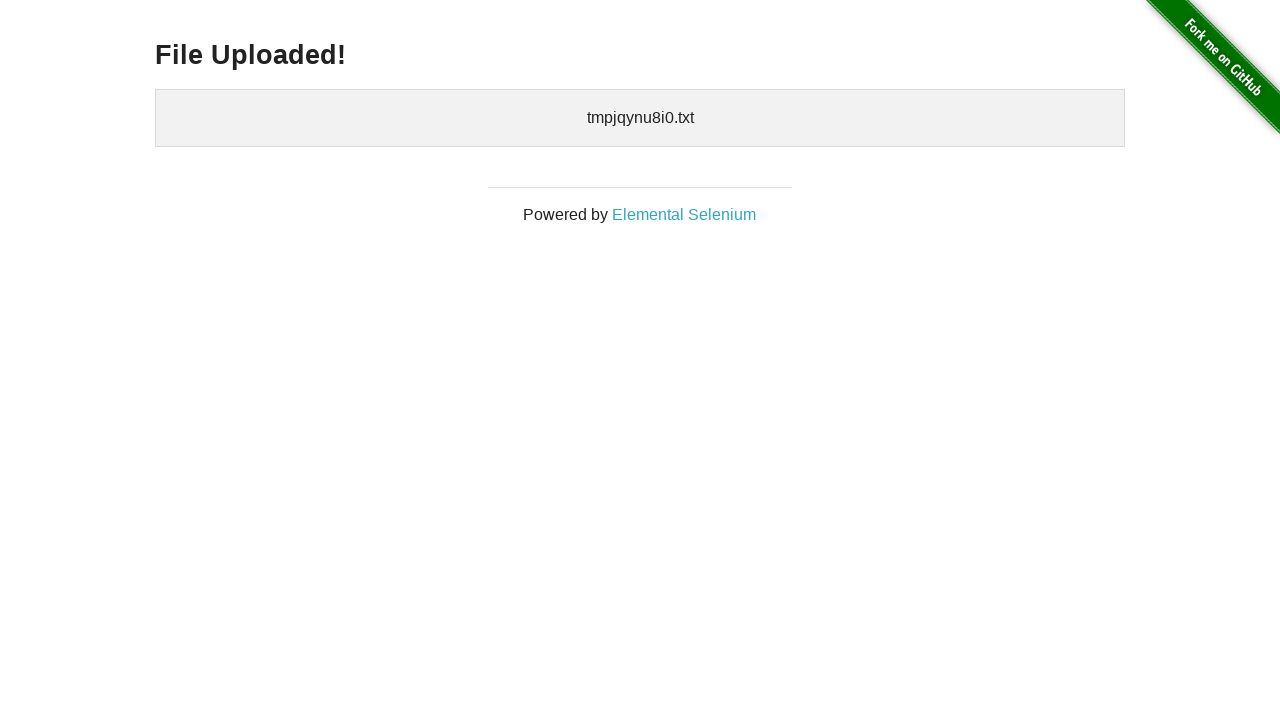

Cleaned up temporary test file
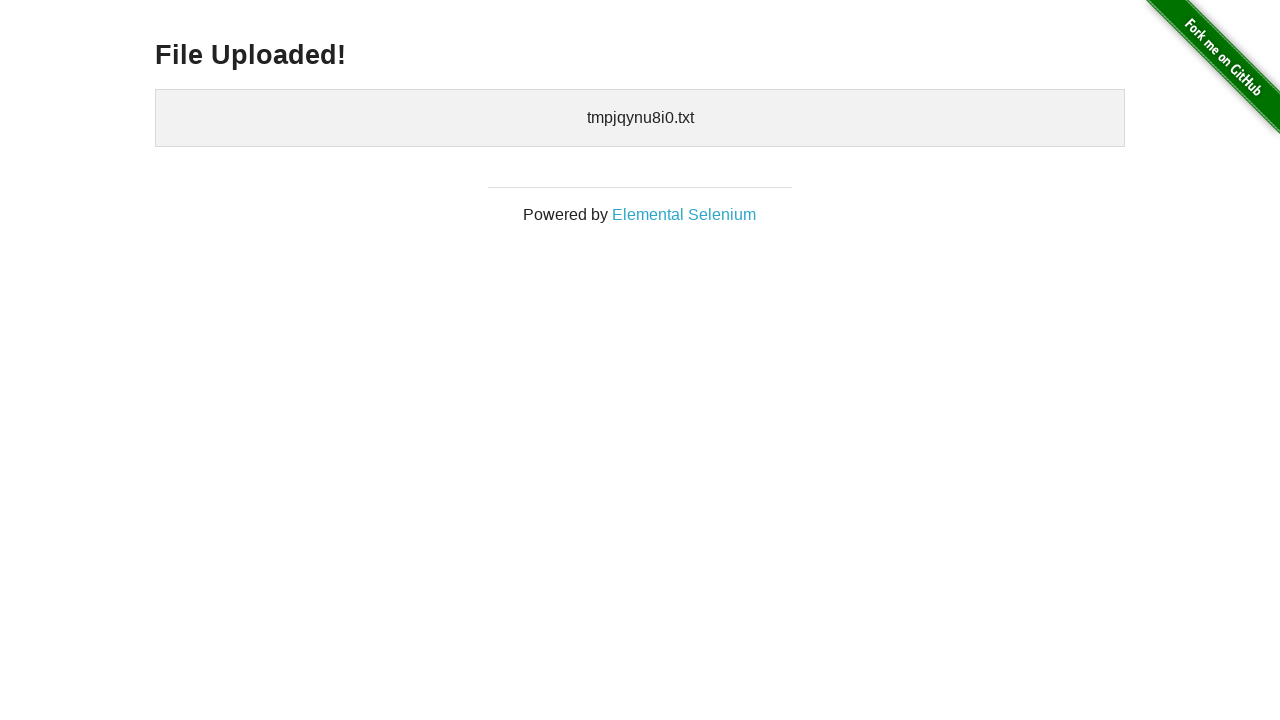

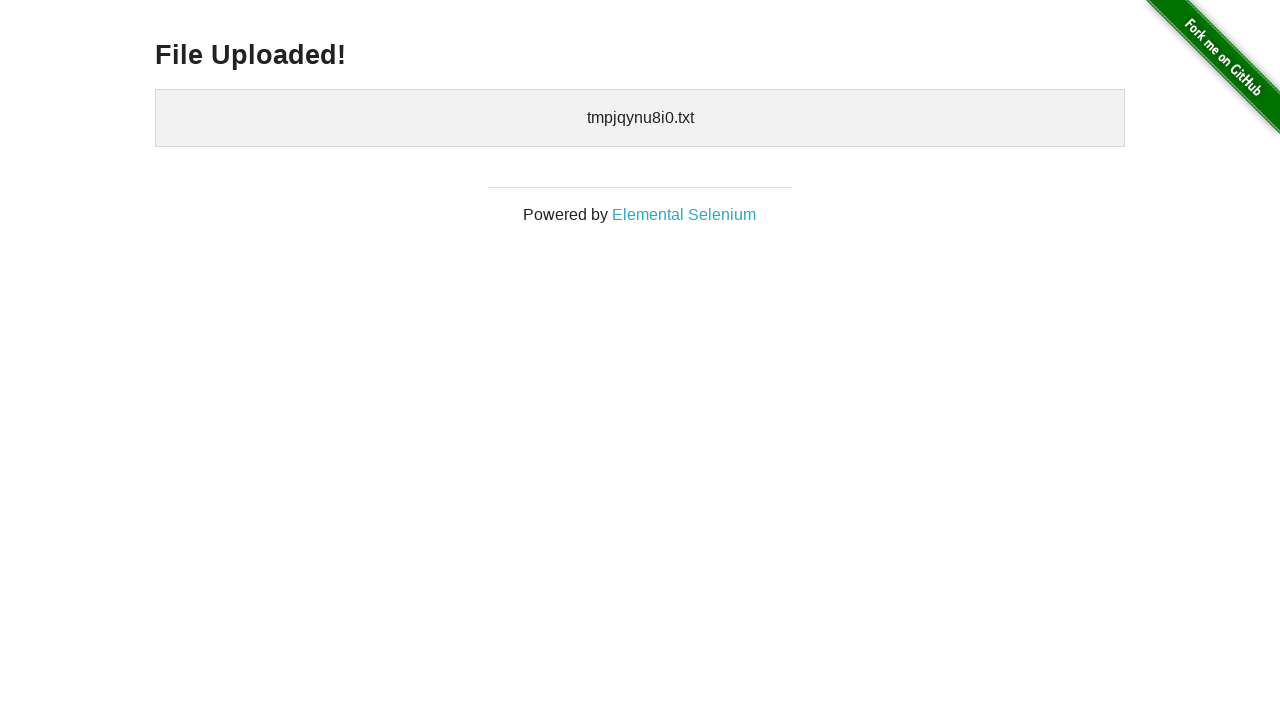